Tests A/B test opt-out functionality by visiting the split test page, verifying it shows a test variant, then adding an Optimizely opt-out cookie, refreshing, and confirming the page shows "No A/B Test".

Starting URL: http://the-internet.herokuapp.com/abtest

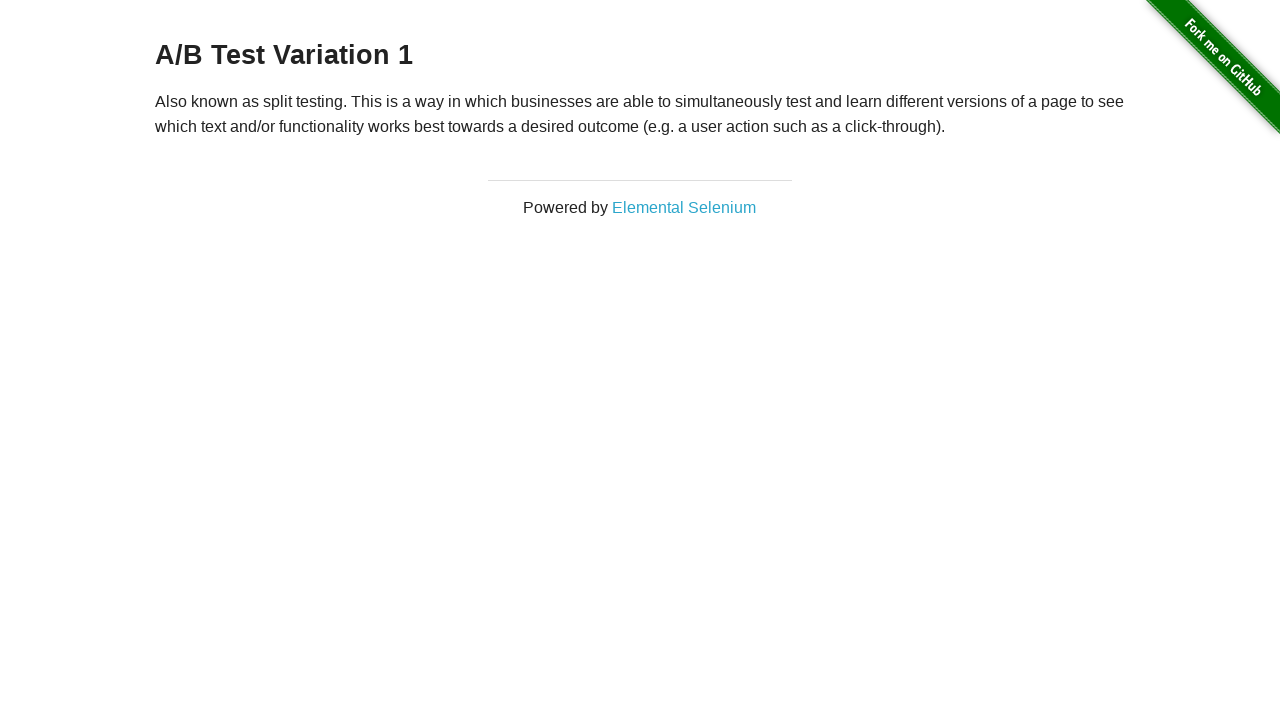

Waited for h3 heading to load on A/B test page
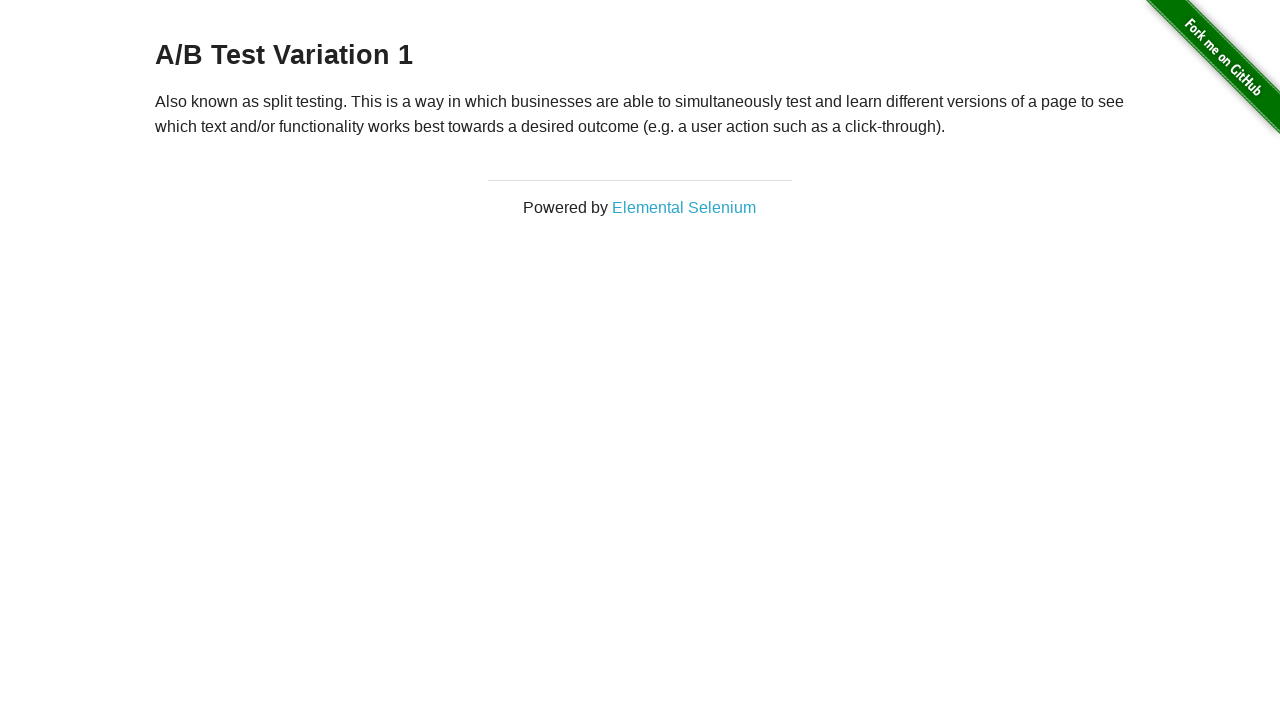

Retrieved heading text: A/B Test Variation 1
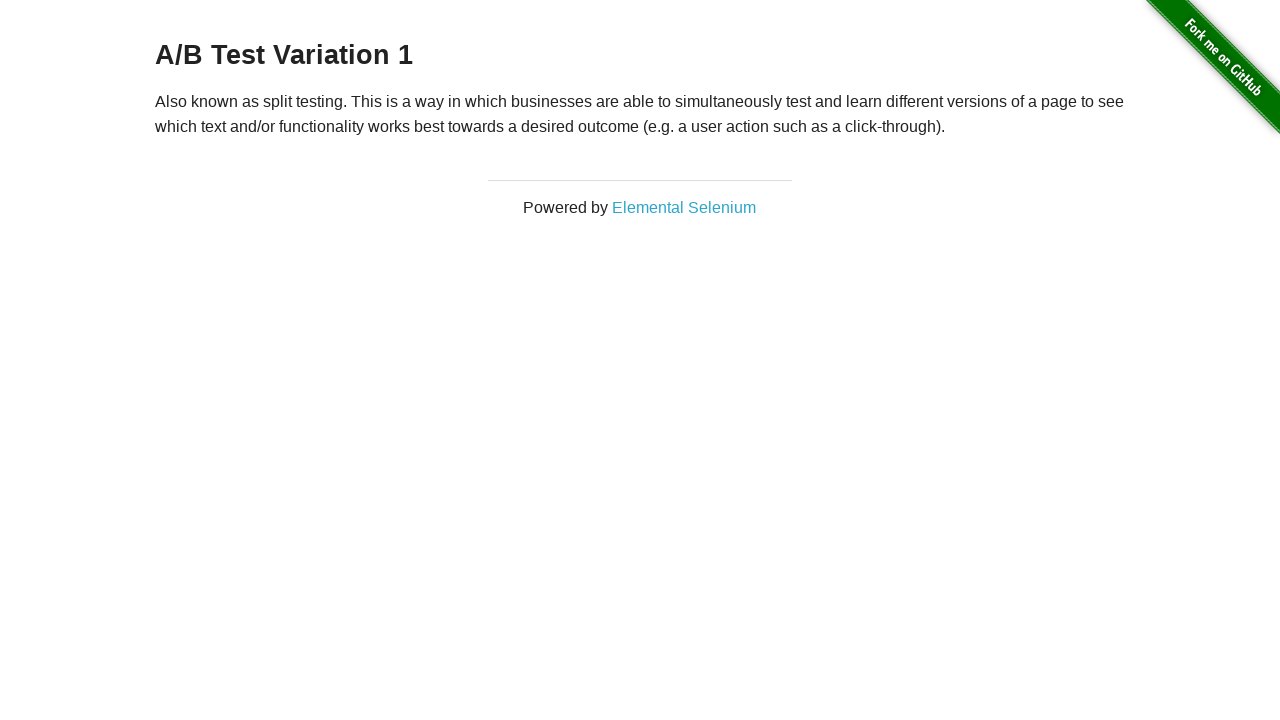

Verified heading shows test variant: A/B Test Variation 1
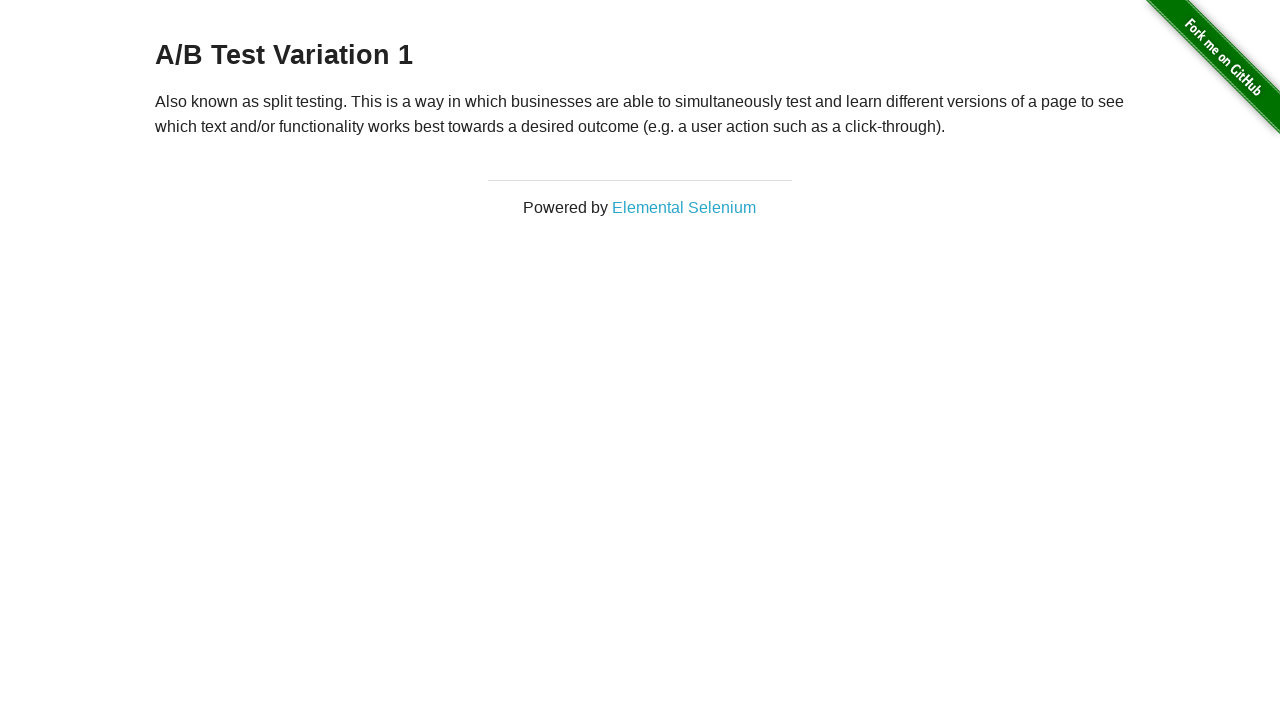

Added Optimizely opt-out cookie to context
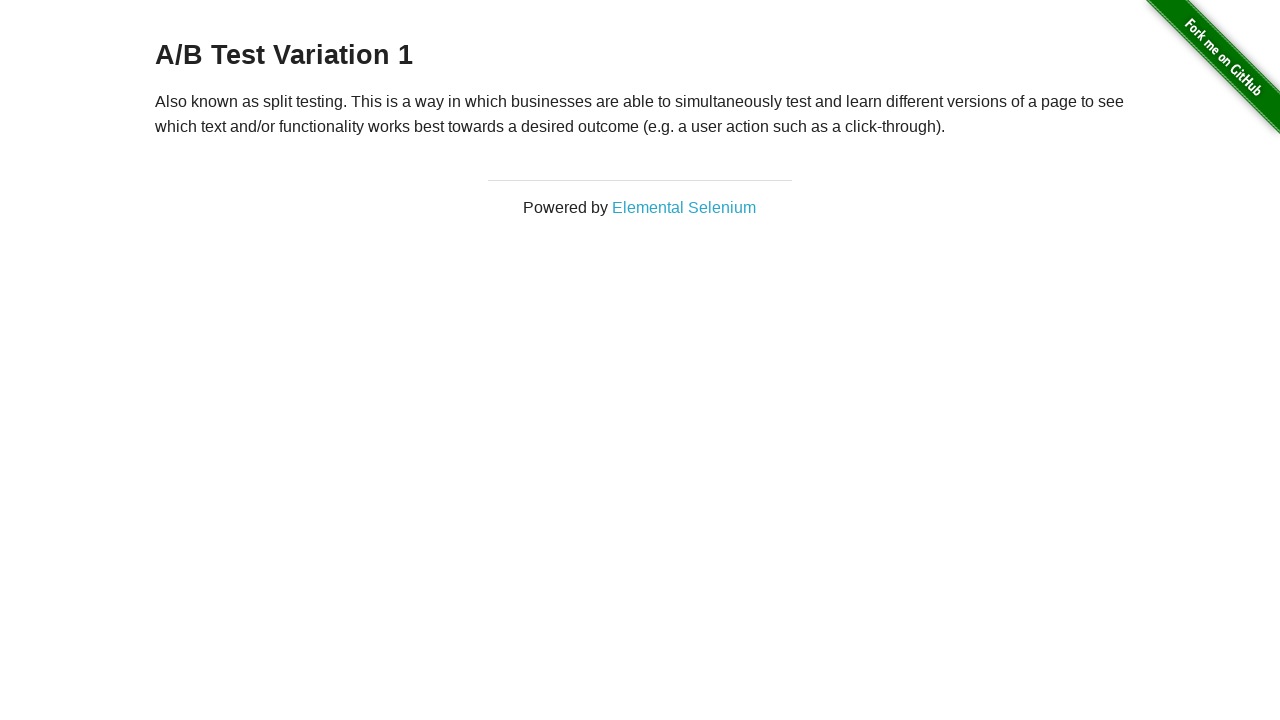

Reloaded page after adding opt-out cookie
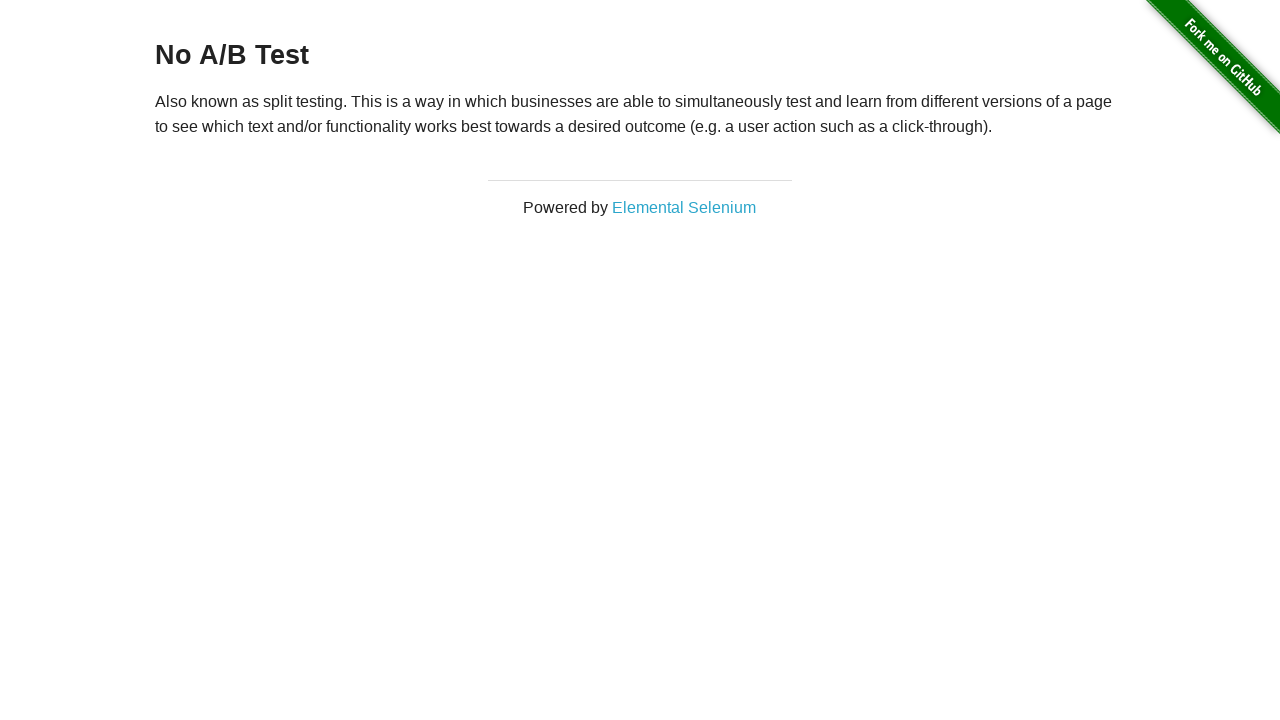

Waited for h3 heading to load after page refresh
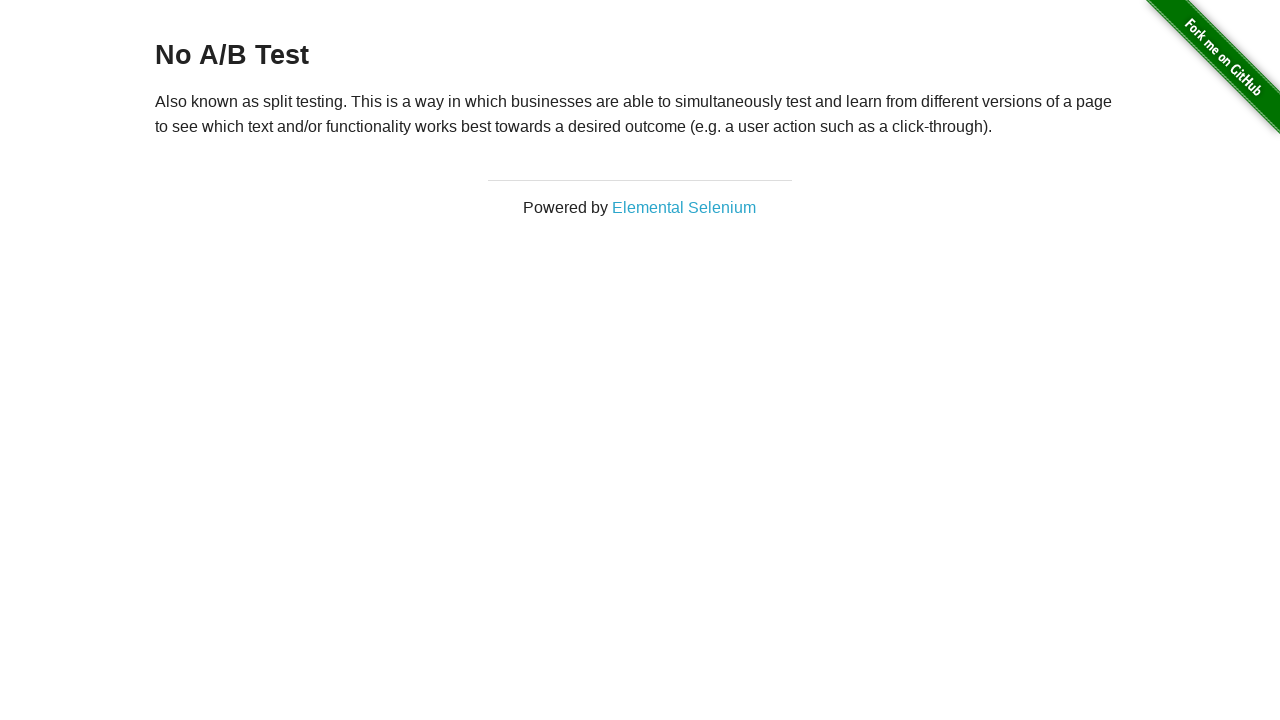

Retrieved heading text after opt-out: No A/B Test
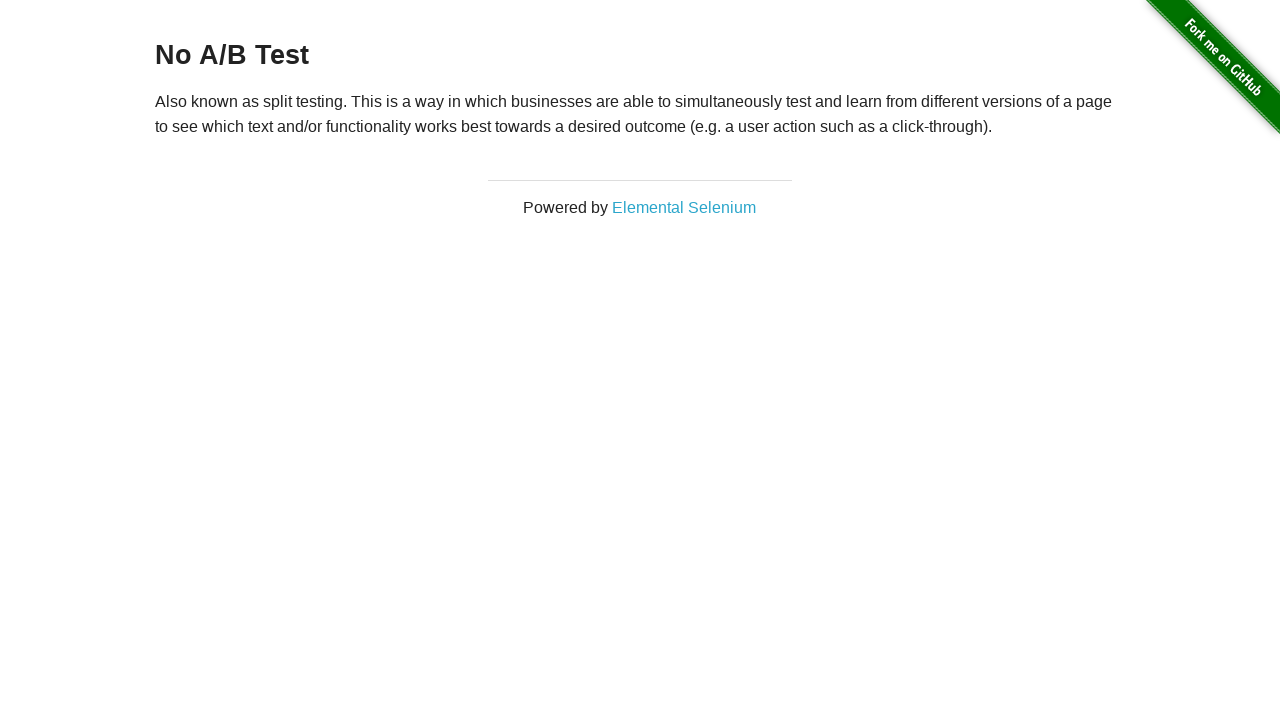

Verified heading shows 'No A/B Test' confirming opt-out is active
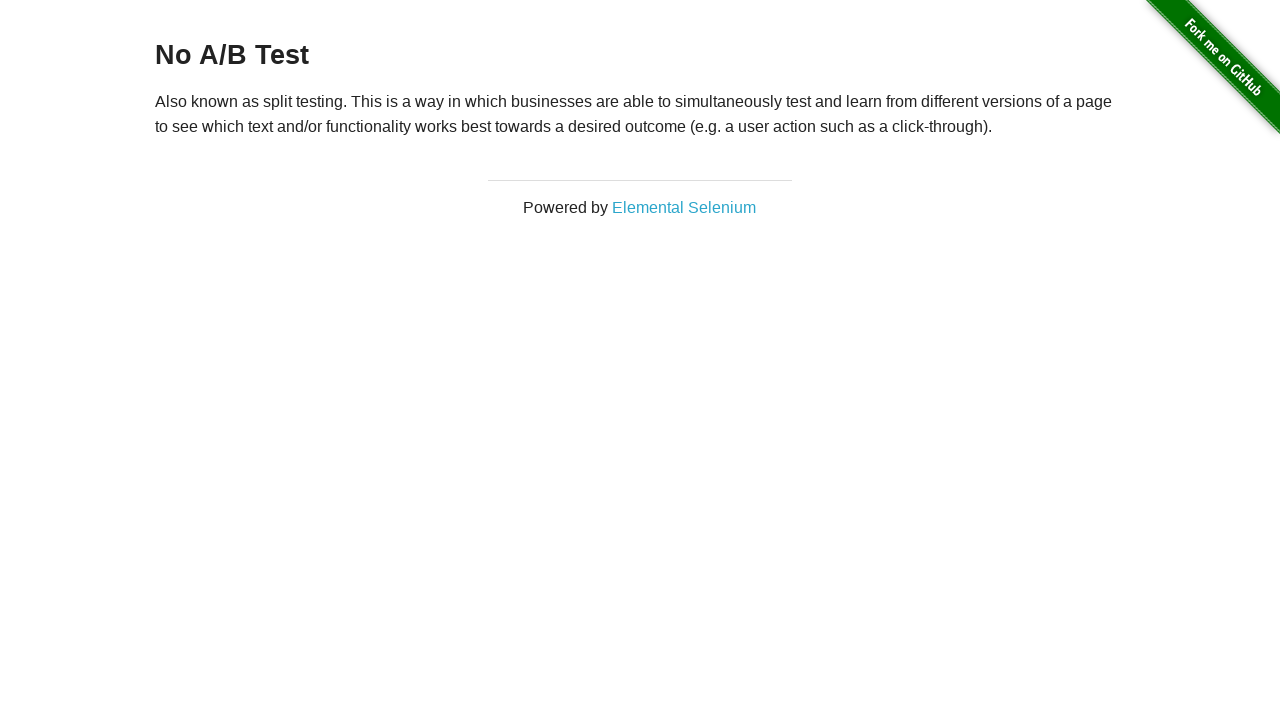

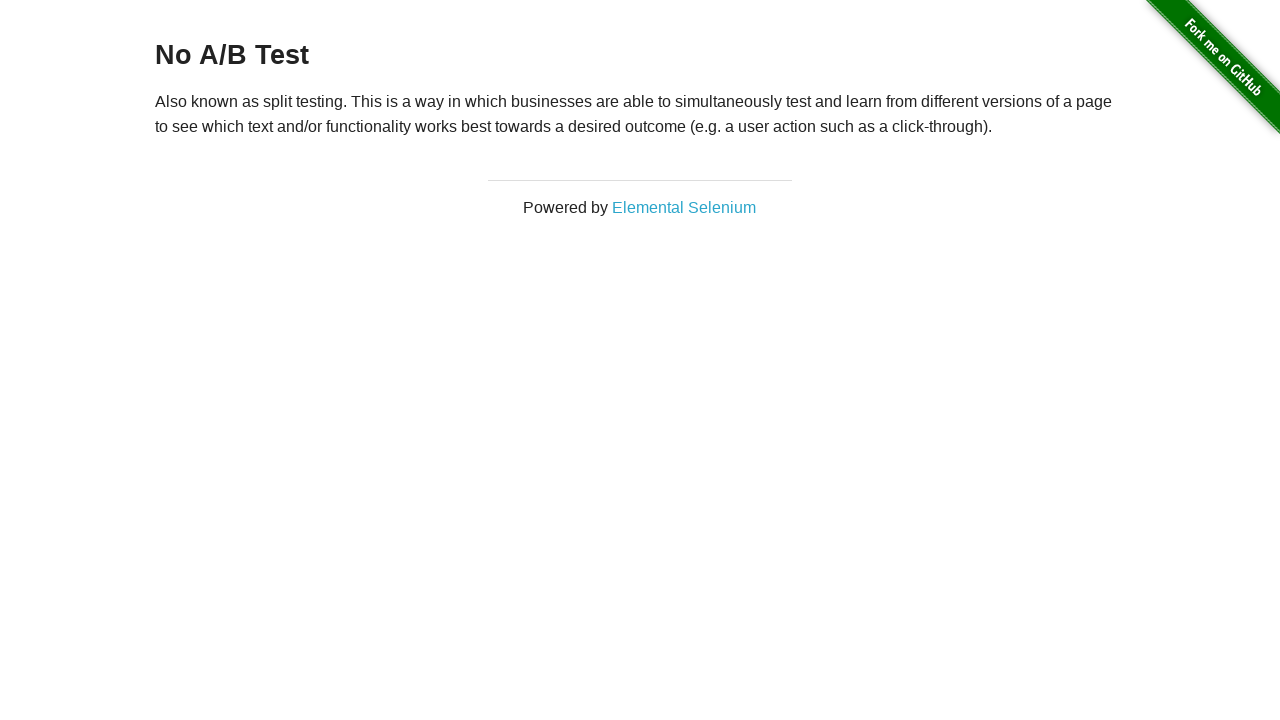